Tests checkbox functionality by clicking on checkboxes if they are not already selected, then verifies checkbox1 is checked

Starting URL: https://testcenter.techproeducation.com/index.php?page=checkboxes

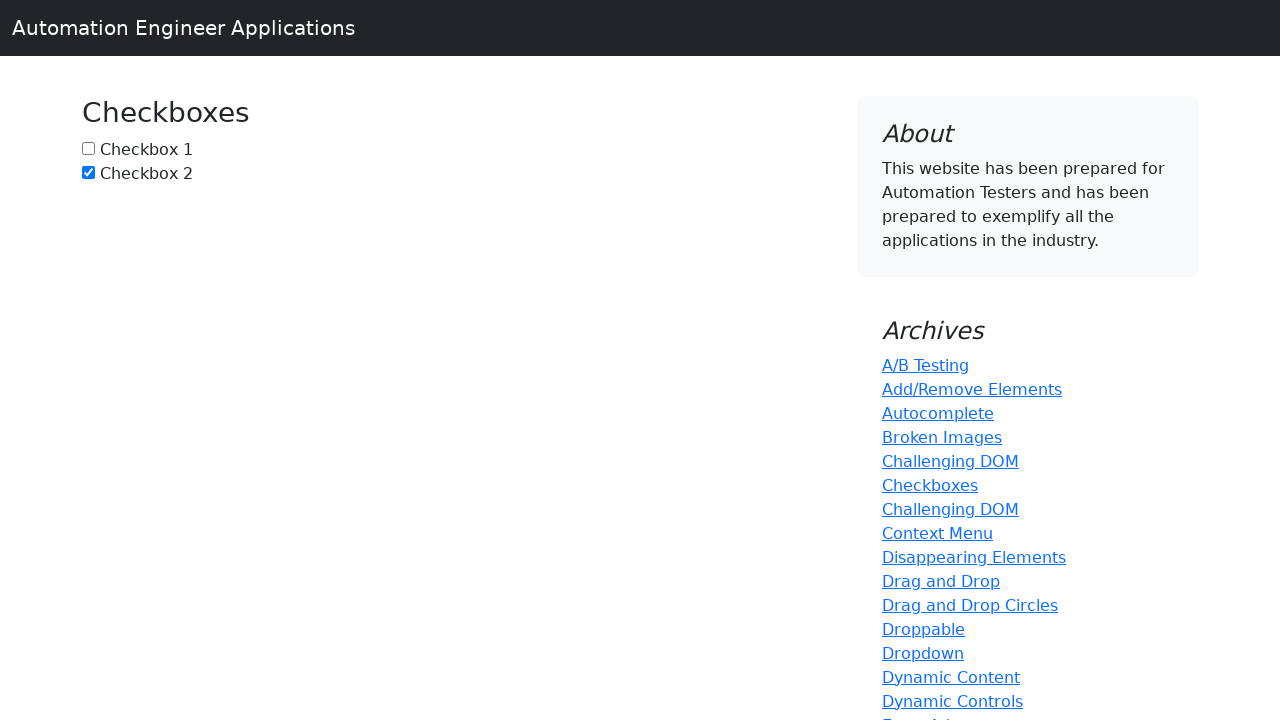

Navigated to checkbox test page
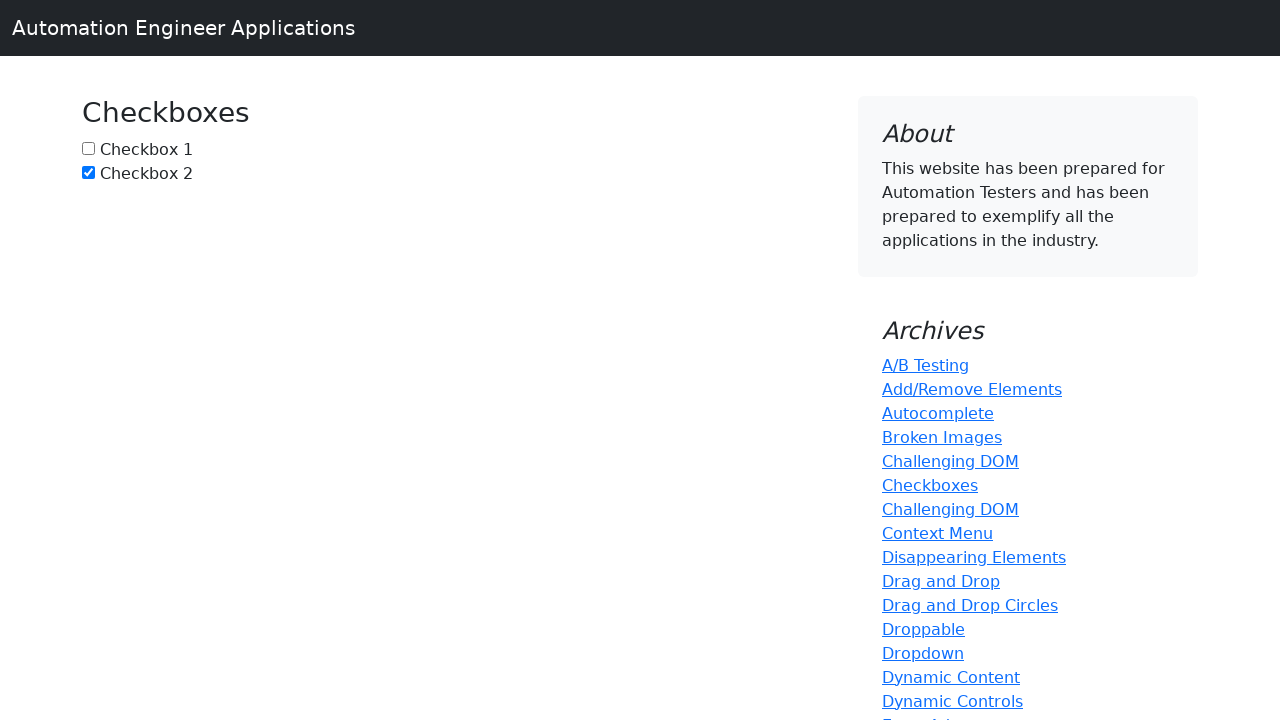

Located checkbox1 element
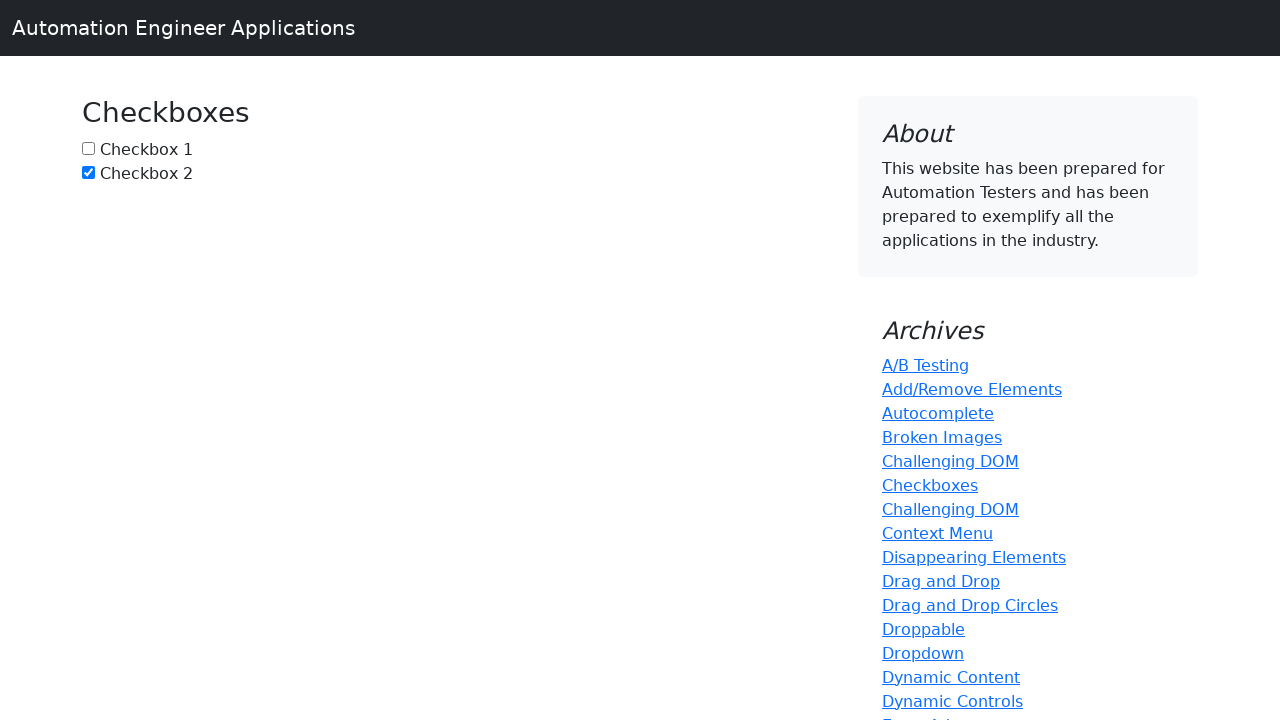

Verified checkbox1 is not checked
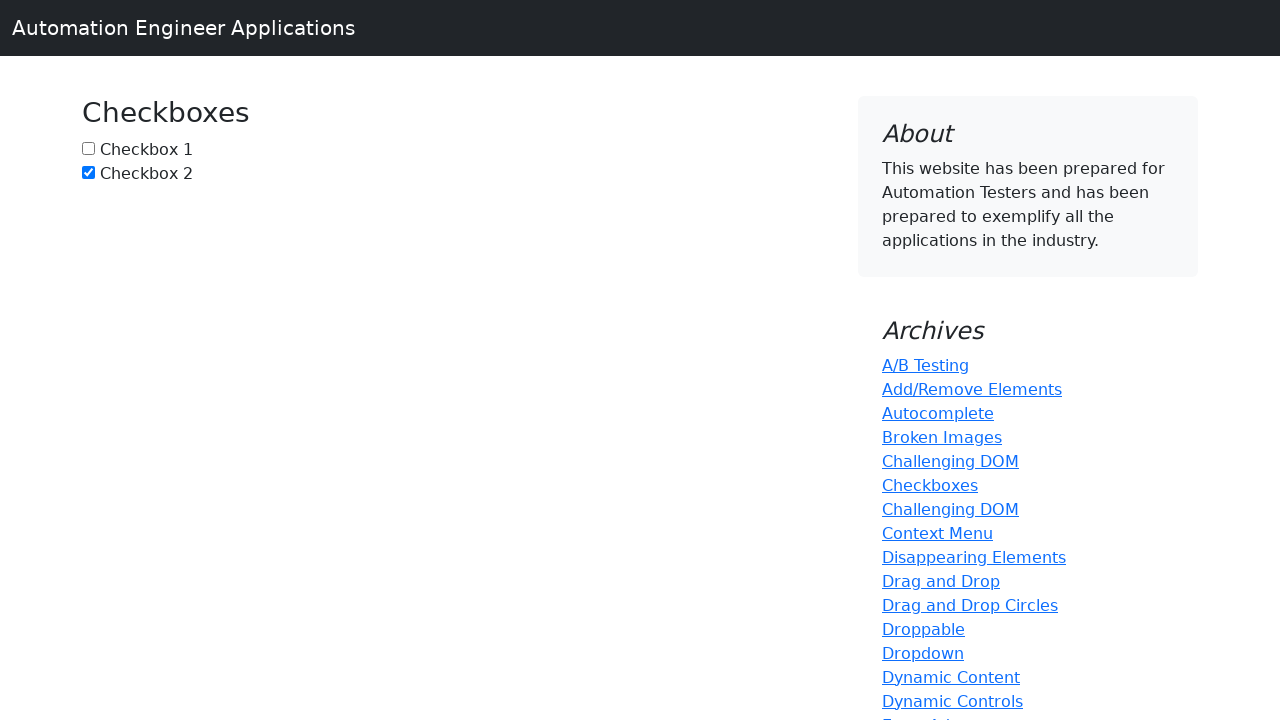

Clicked checkbox1 to select it at (88, 148) on input#box1
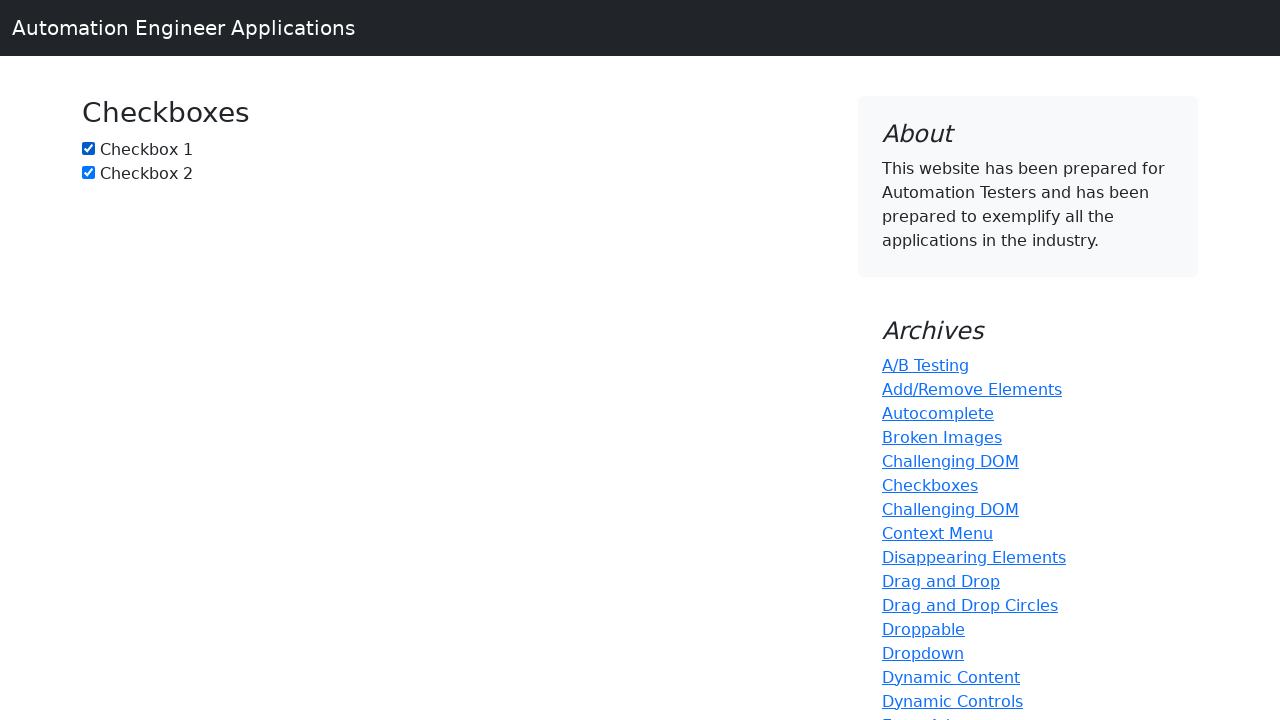

Located checkbox2 element
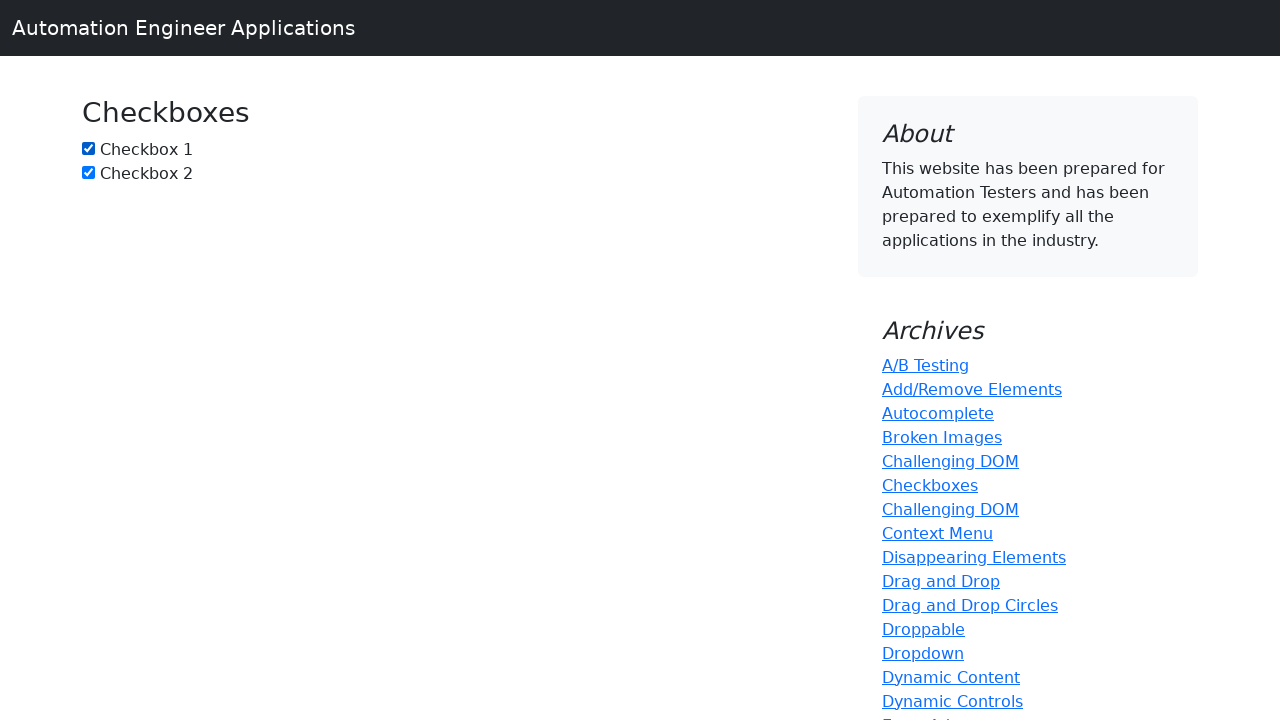

Checkbox2 is already checked
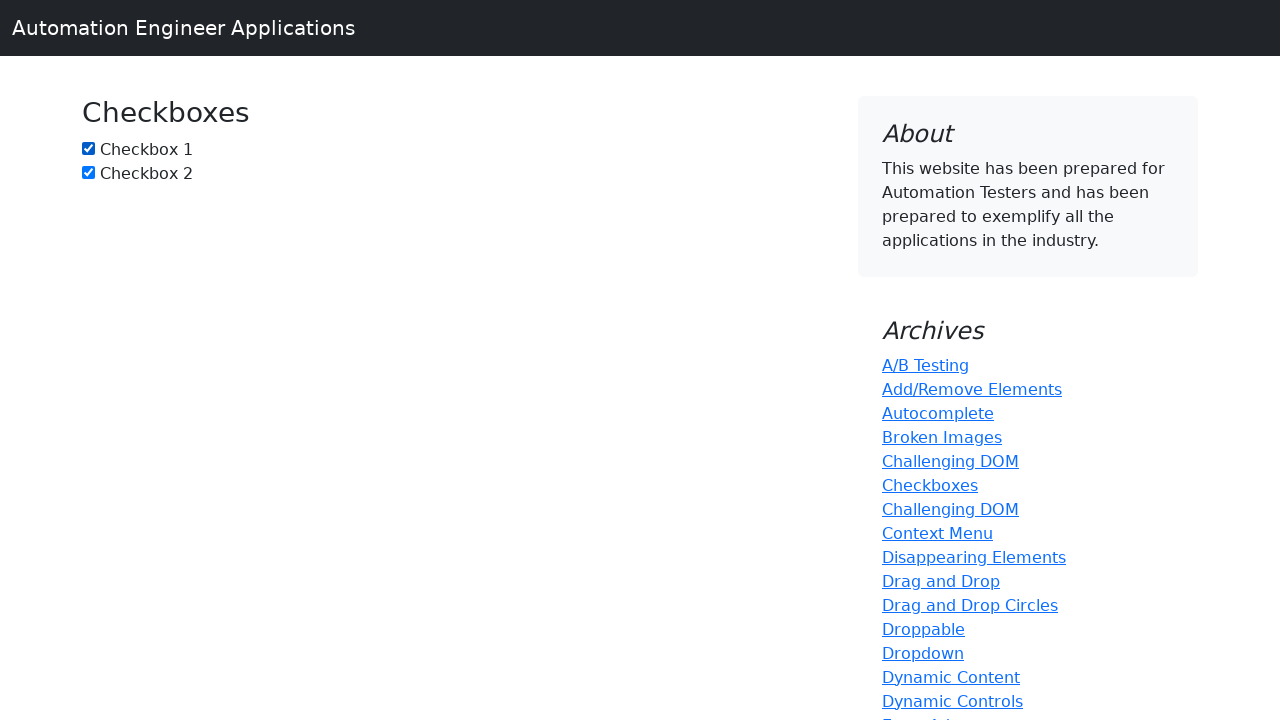

Verified that checkbox1 is checked
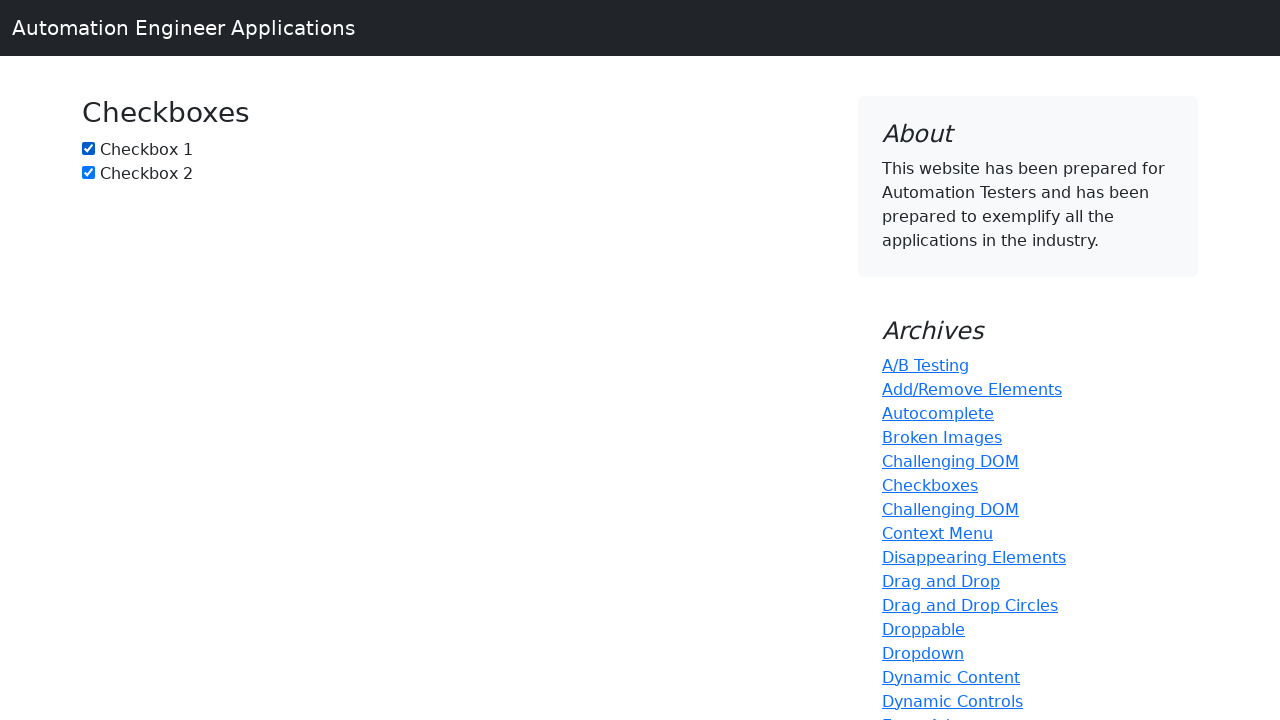

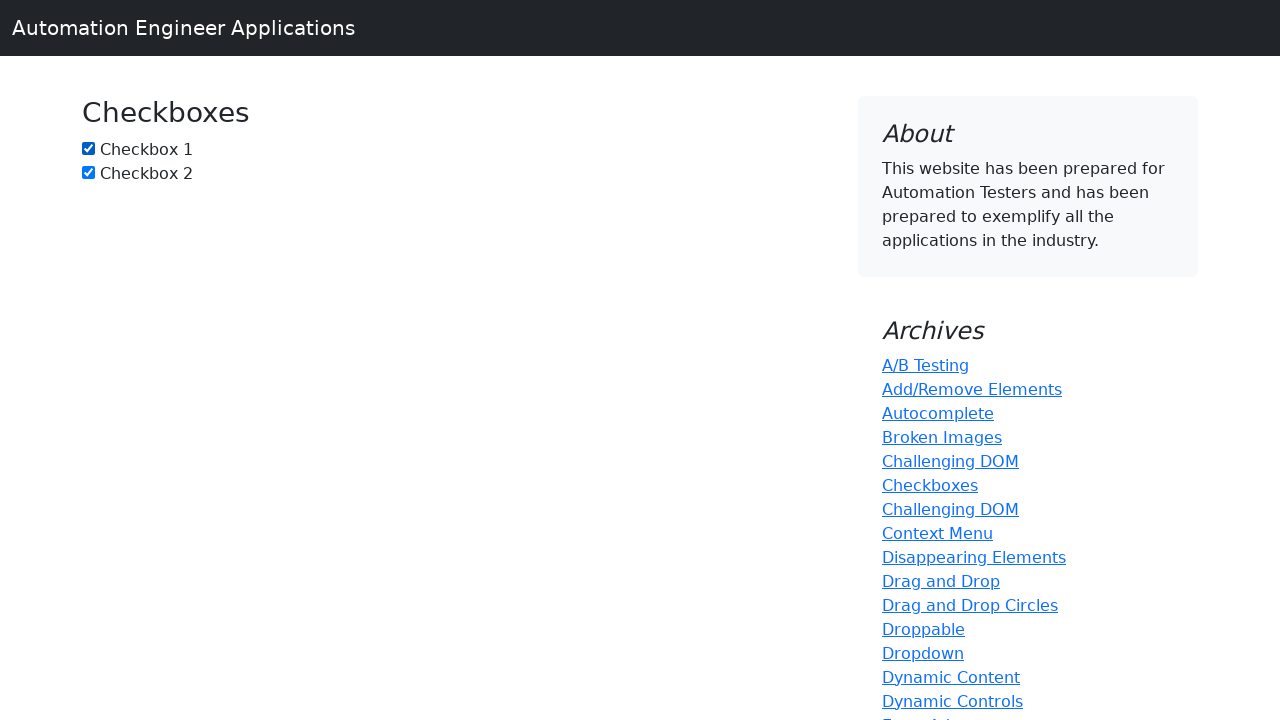